Tests jQuery UI drag and drop functionality by dragging an element from source to destination within an iframe

Starting URL: https://jqueryui.com/droppable/

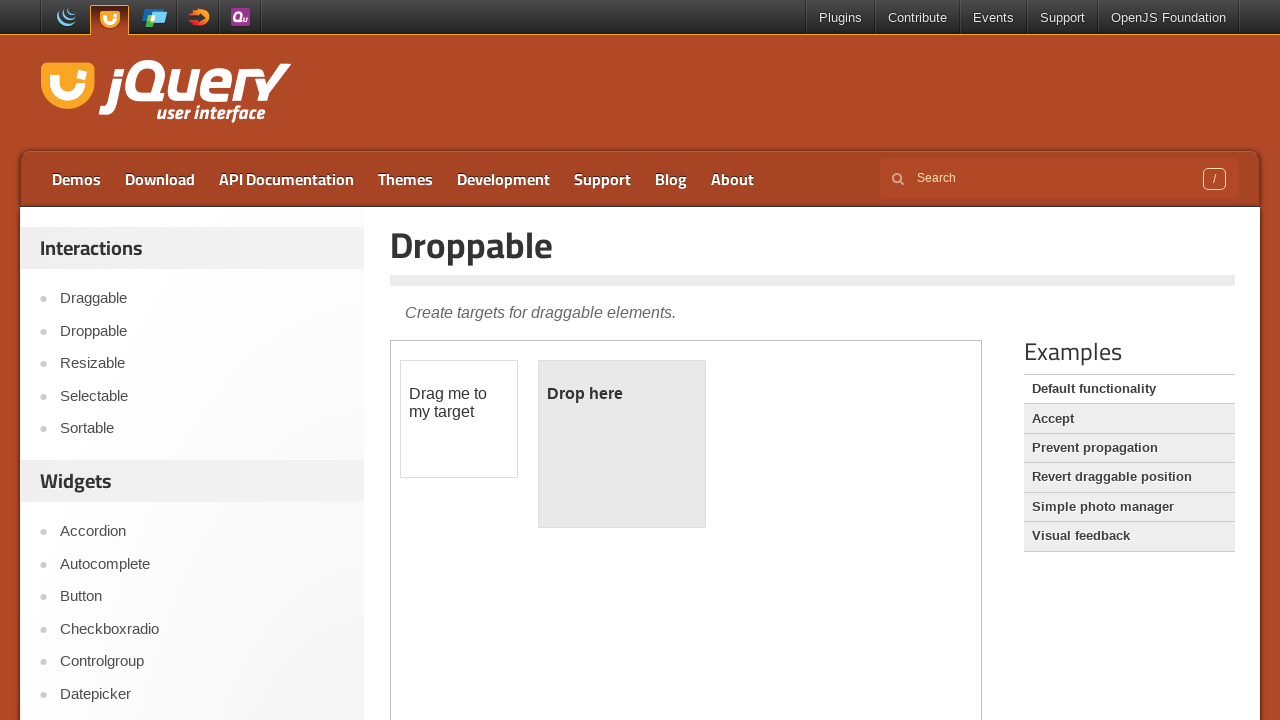

Located the iframe containing drag and drop demo
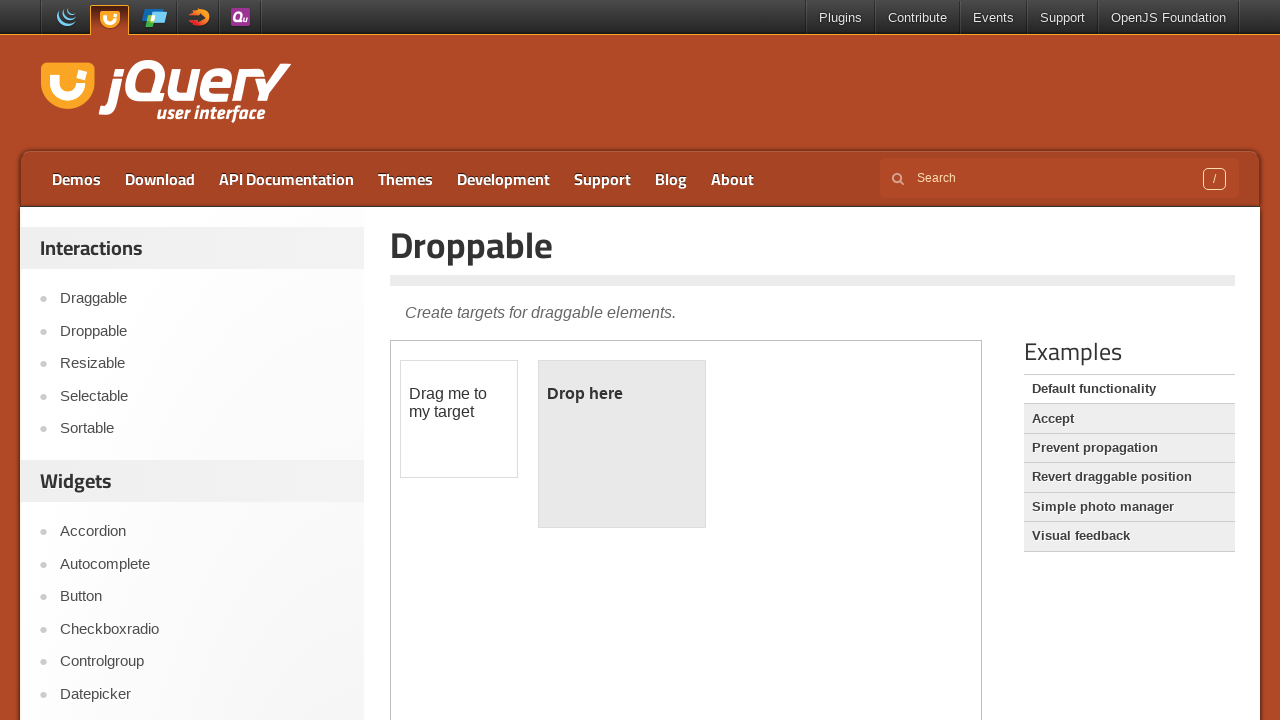

Located draggable source element within iframe
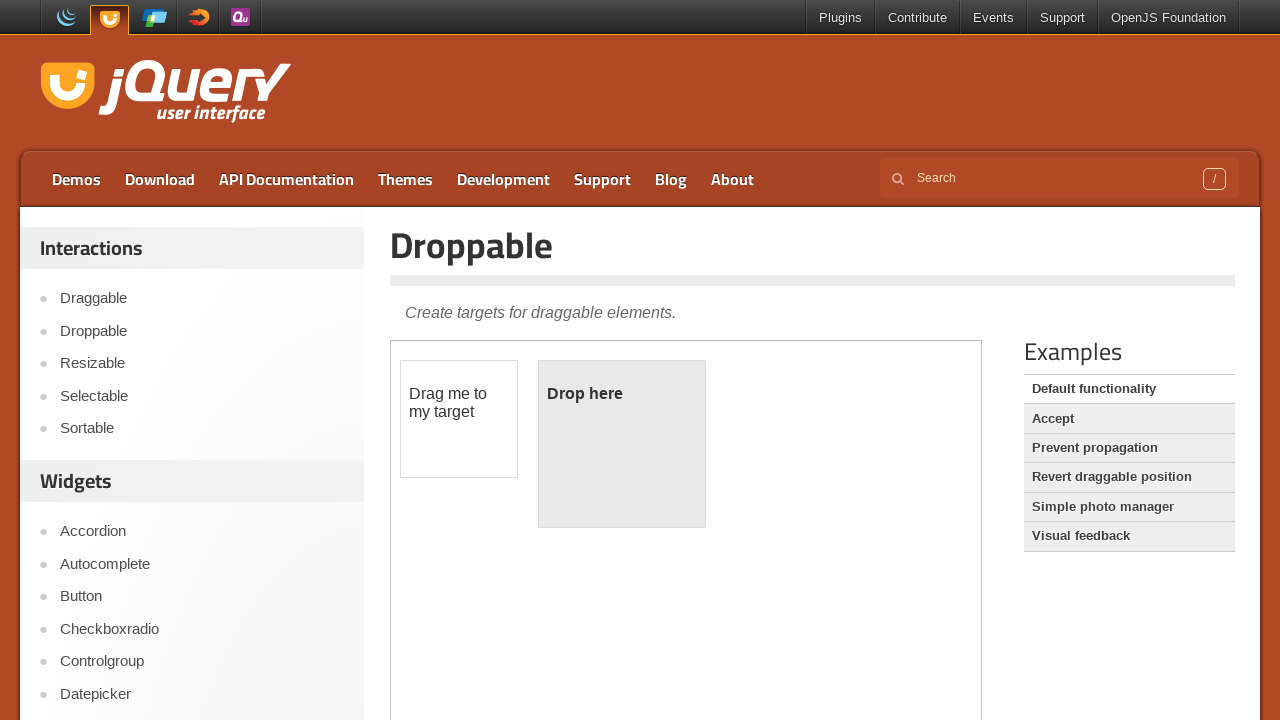

Located droppable destination element within iframe
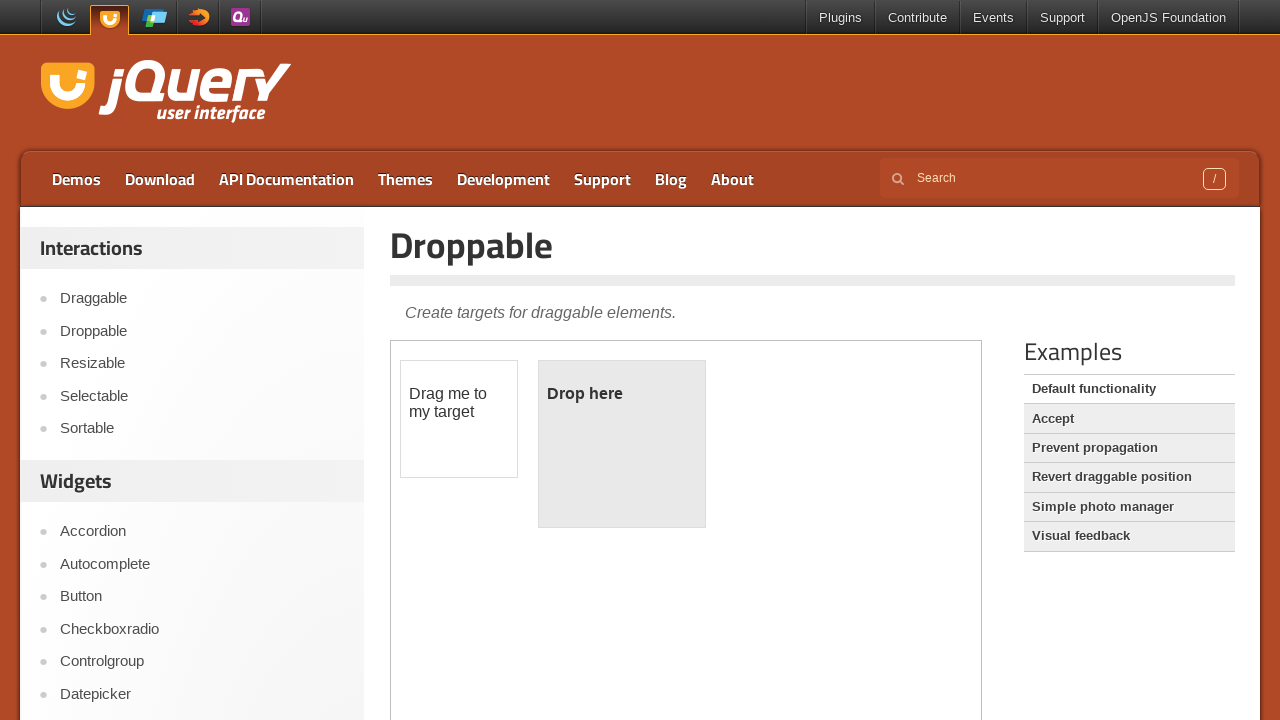

Dragged element from source to destination at (622, 444)
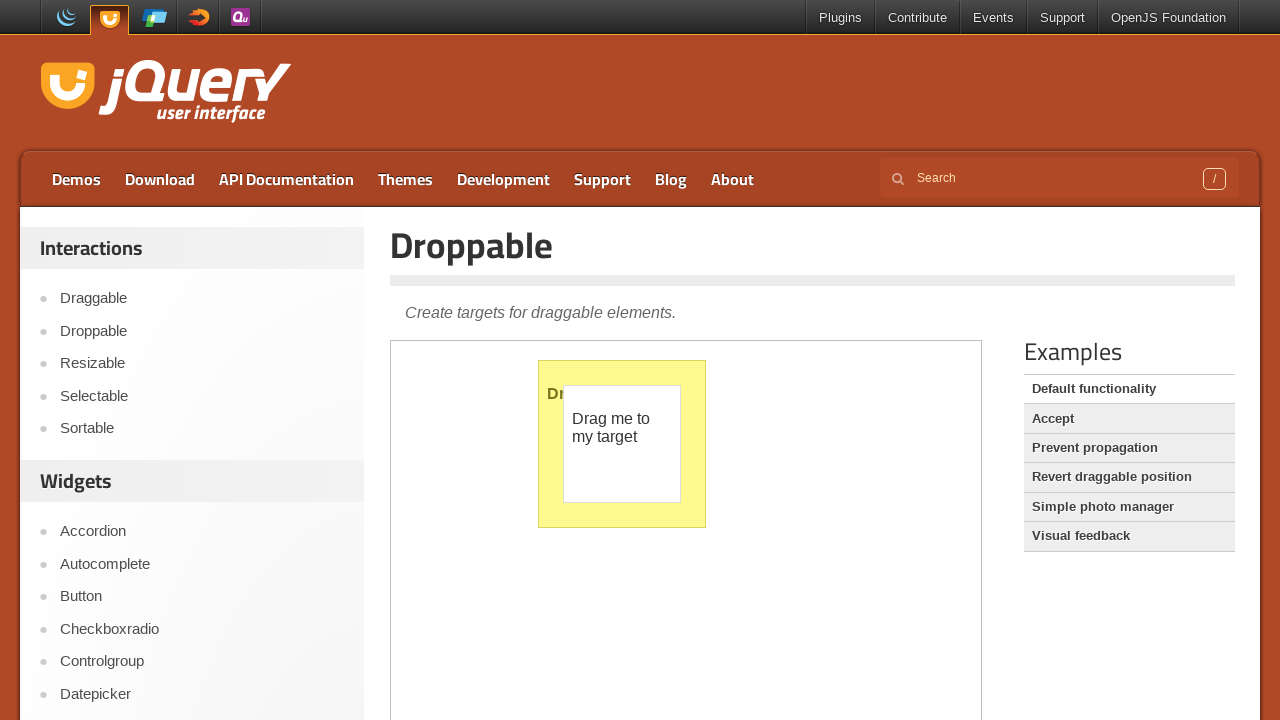

Verified drop was successful - 'Dropped' text found in destination
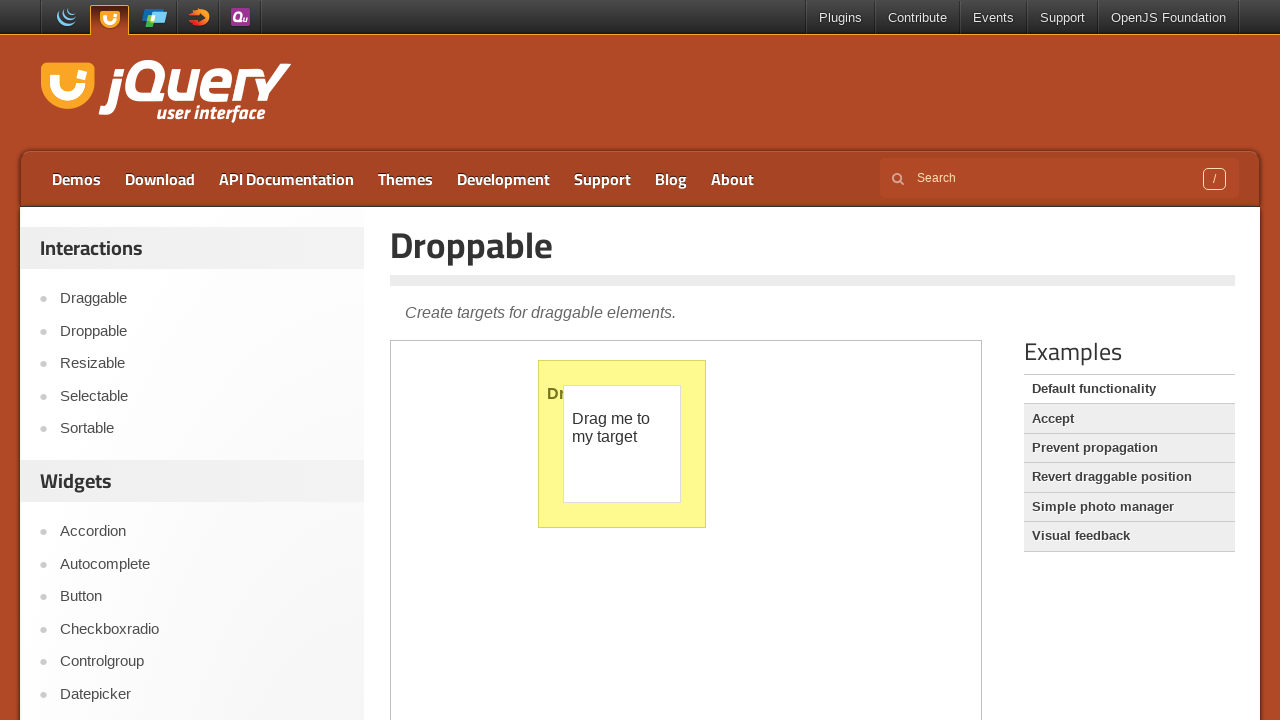

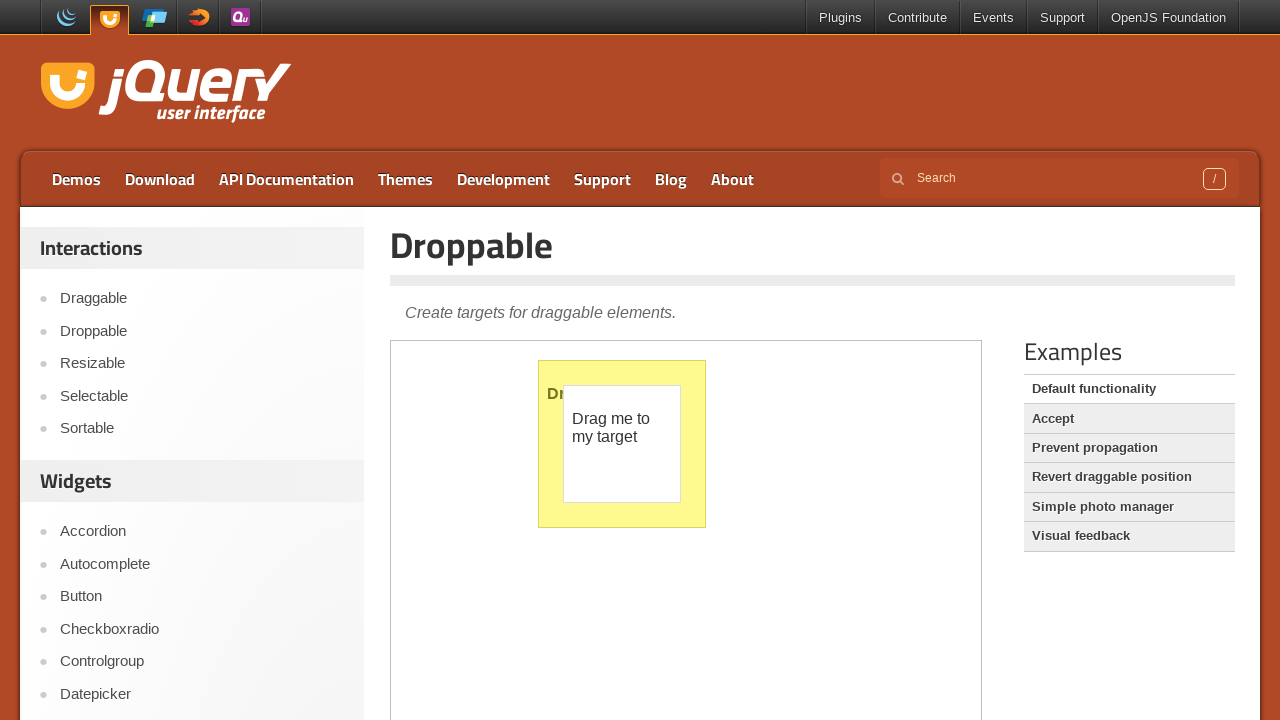